Tests checkbox functionality by toggling the state of two checkboxes - clicking the unchecked one to check it and clicking the checked one to uncheck it

Starting URL: https://the-internet.herokuapp.com/checkboxes

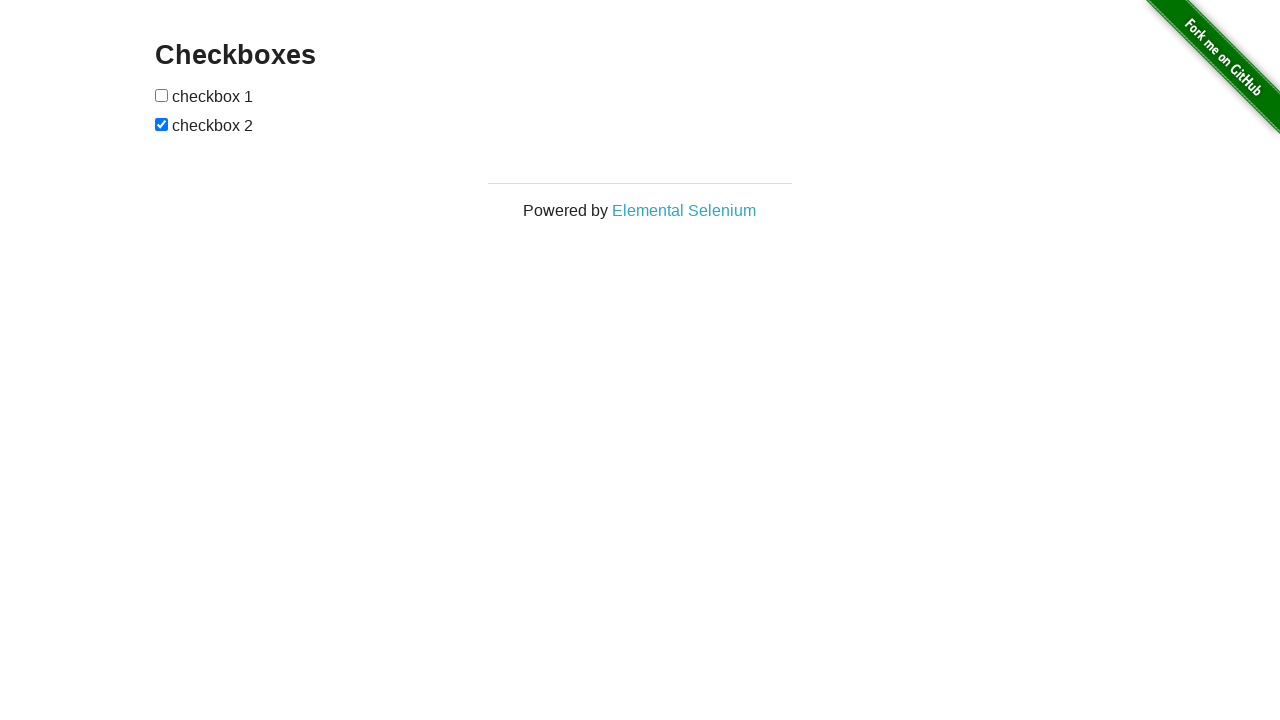

Clicked the first checkbox to check it at (162, 95) on (//input[@type='checkbox'])[1]
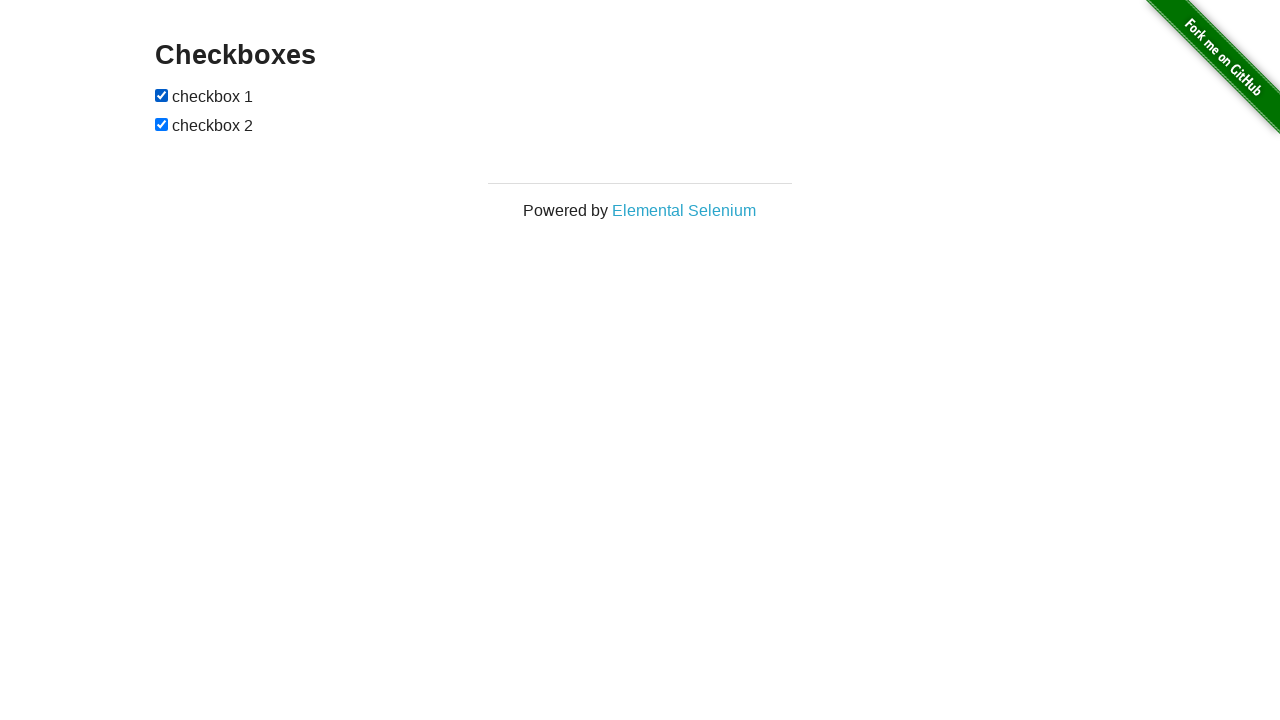

Clicked the second checkbox to uncheck it at (162, 124) on (//input[@type='checkbox'])[2]
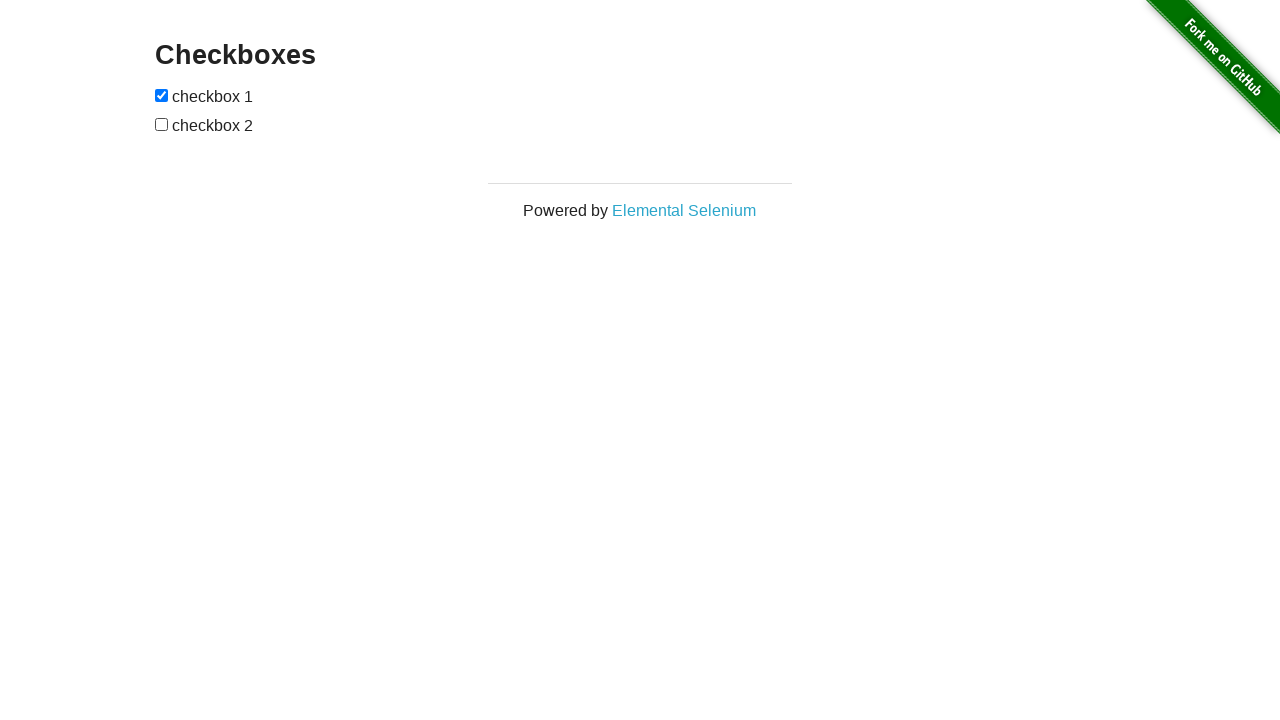

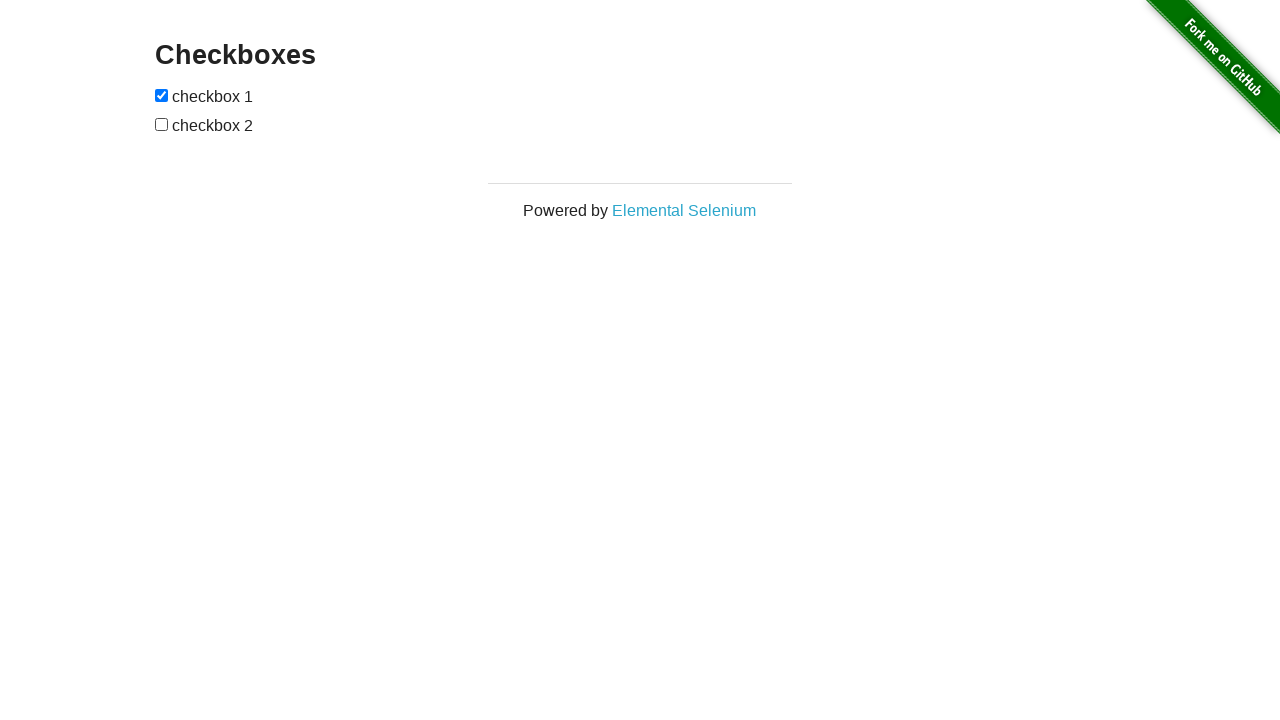